Navigates to RahulShettyAcademy website and verifies the page loads successfully by checking the page title

Starting URL: https://rahulshettyacademy.com

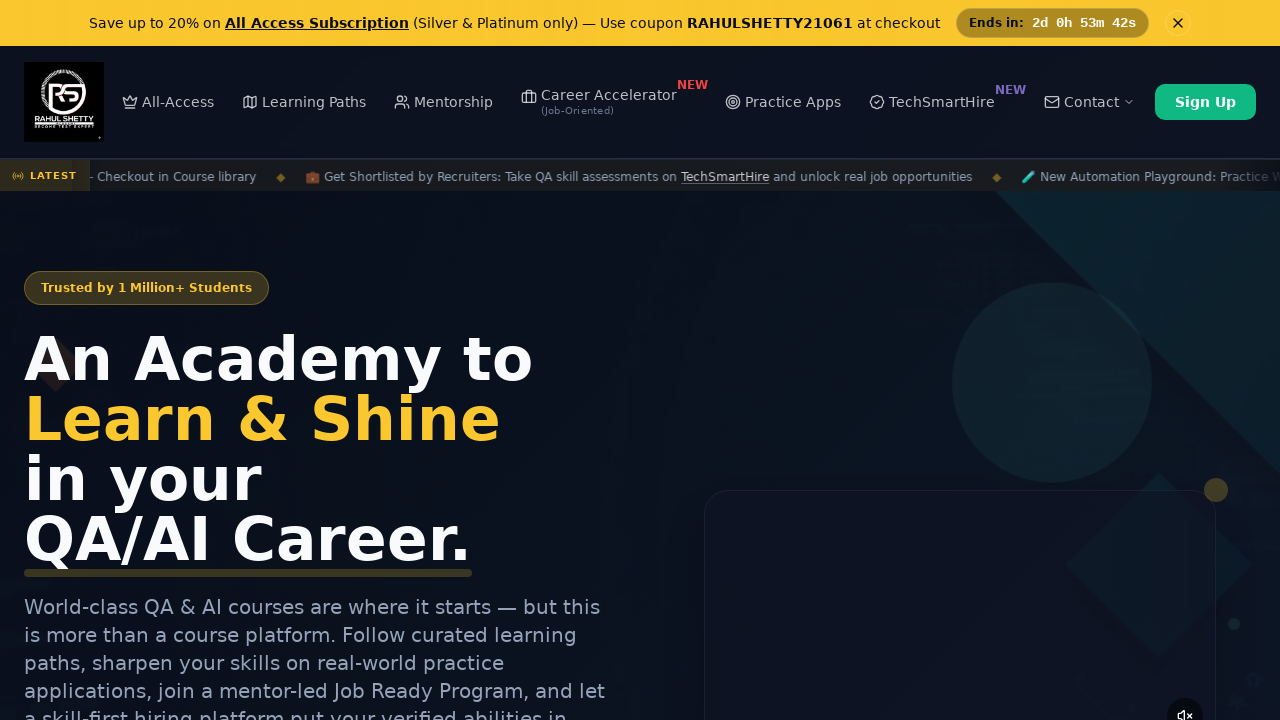

Waited for page to reach domcontentloaded state
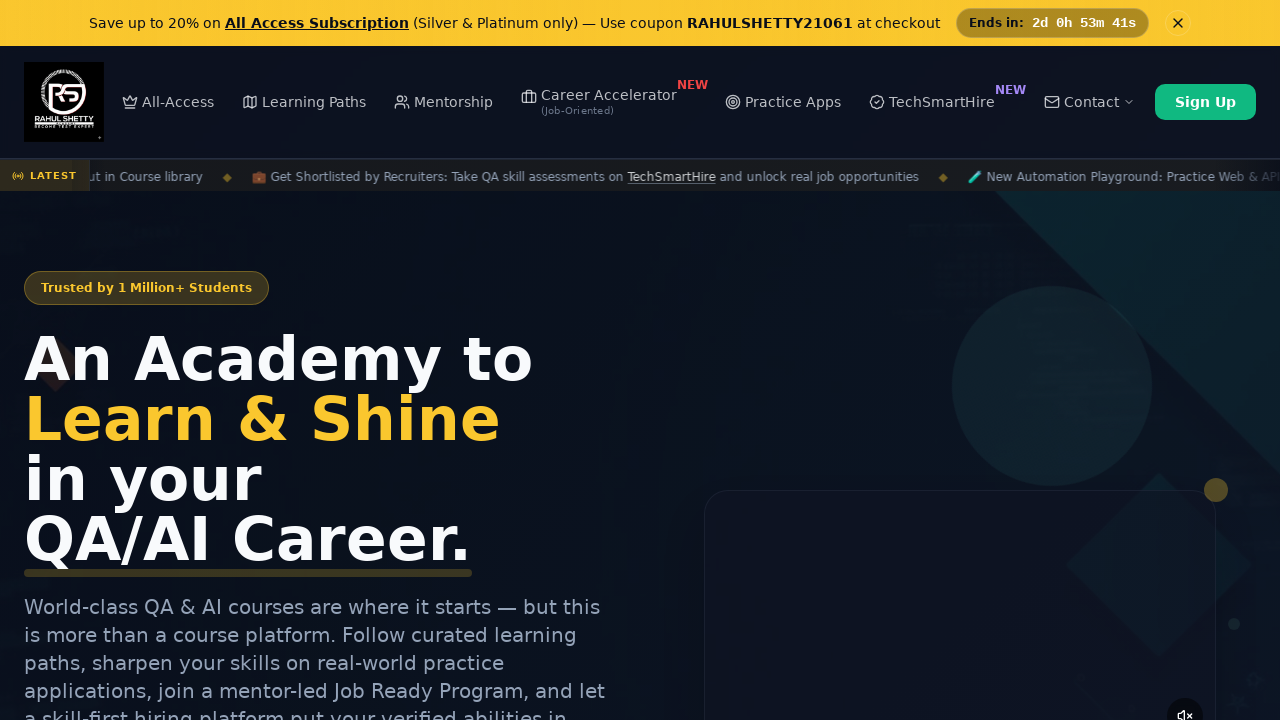

Retrieved page title
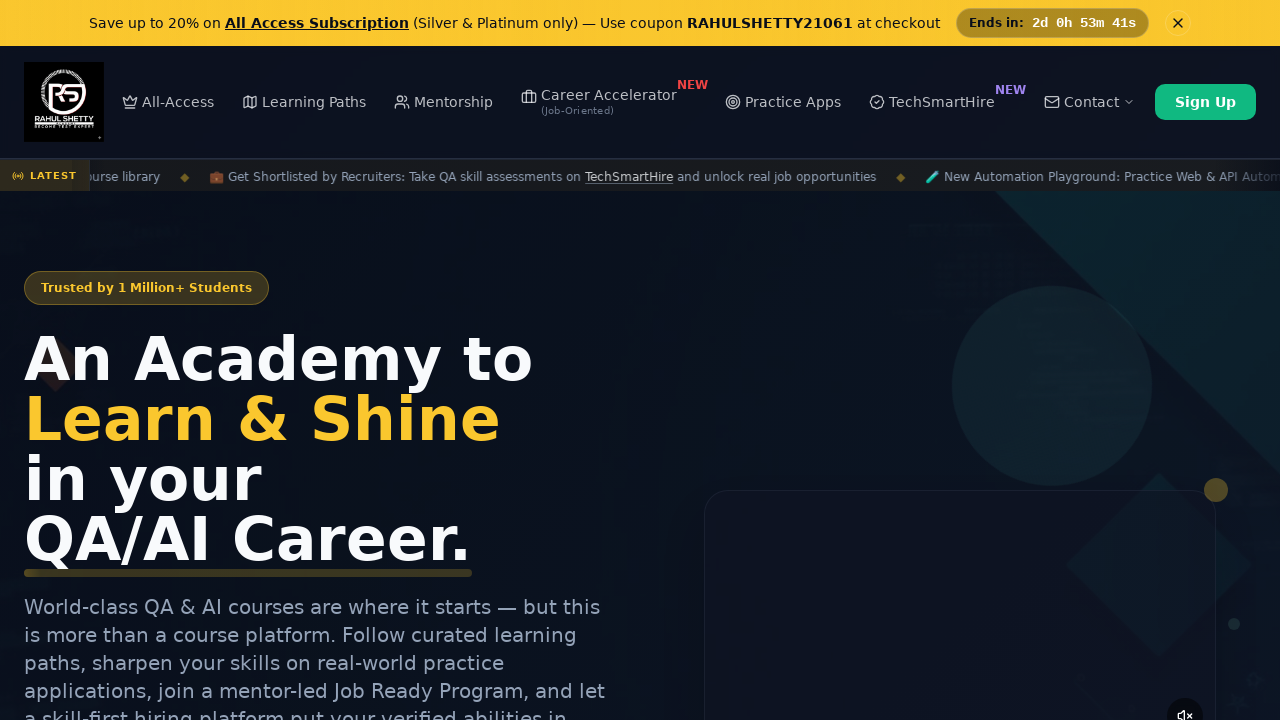

Verified page title is not empty - RahulShettyAcademy page loaded successfully
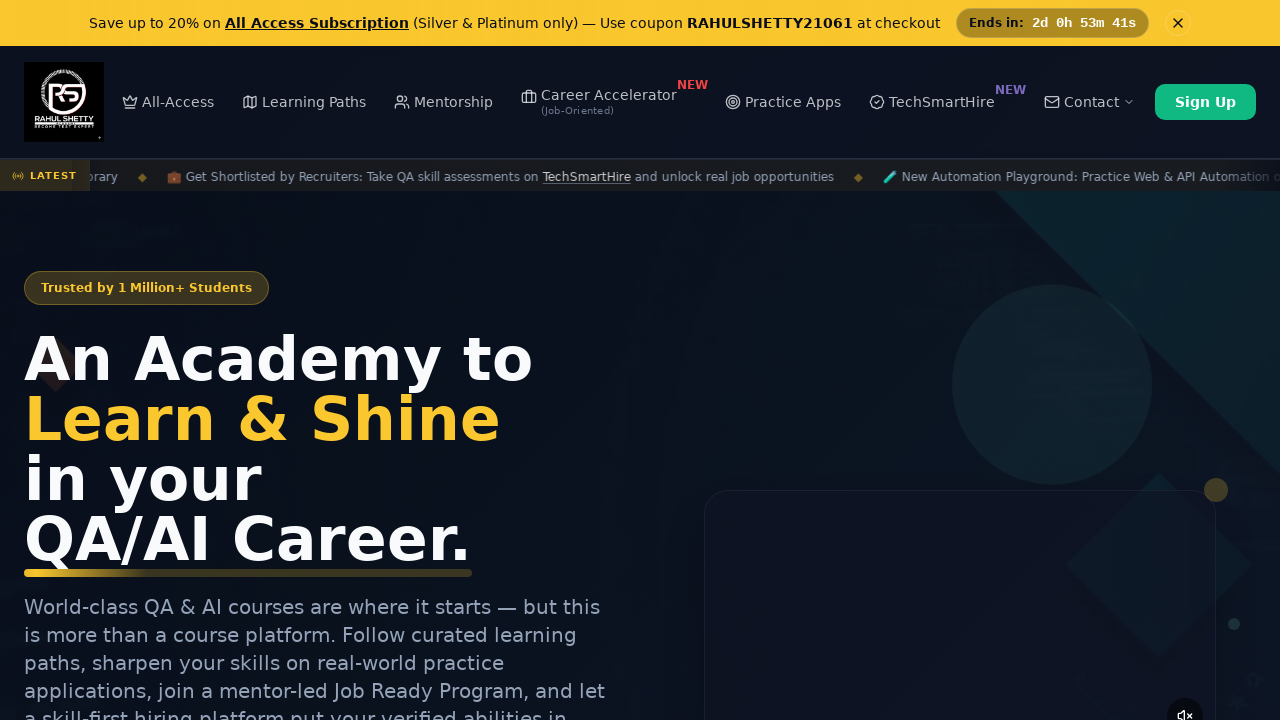

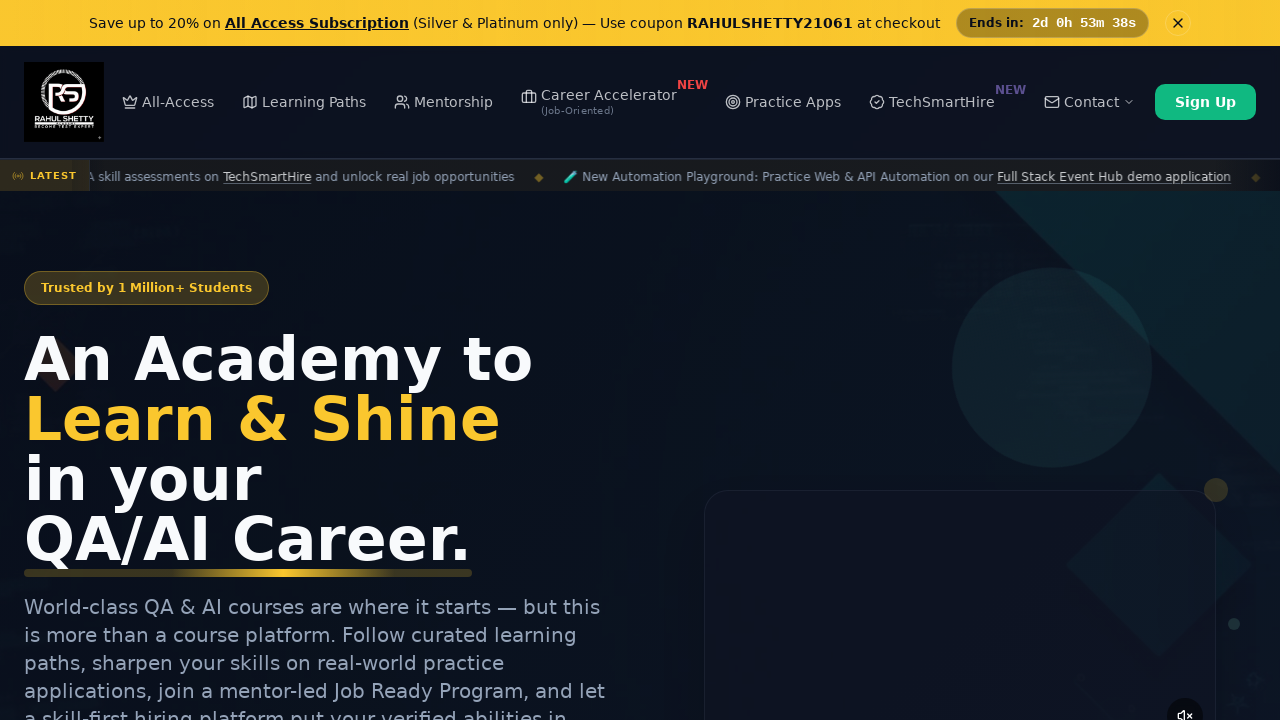